Tests registration form validation when email confirmation doesn't match the original email

Starting URL: https://alada.vn/tai-khoan/dang-ky.html

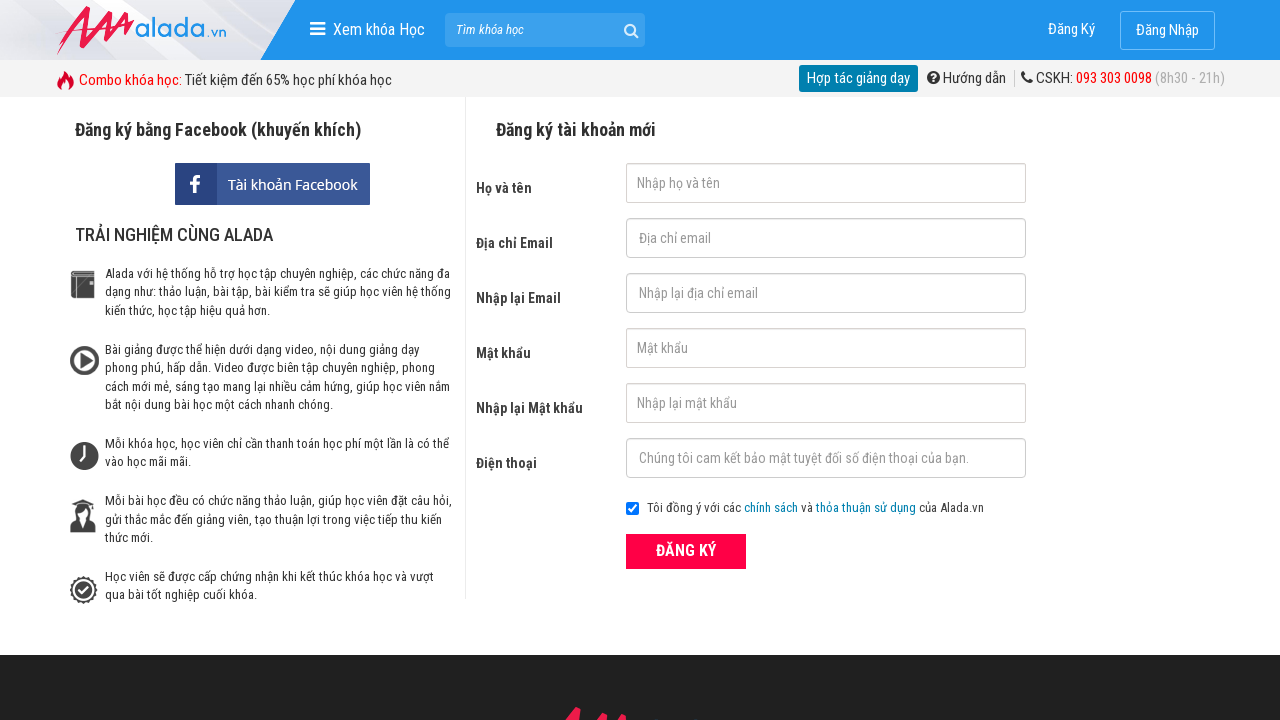

Filled first name field with 'Jenna' on #txtFirstname
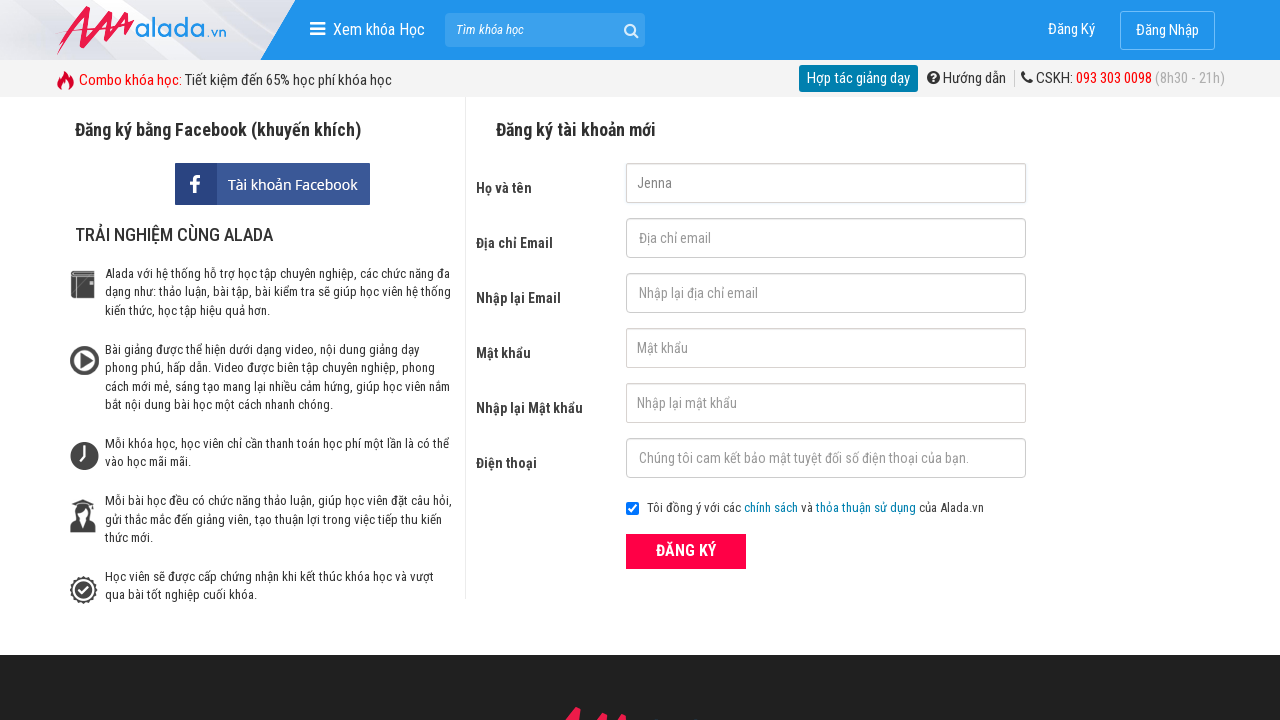

Filled email field with 'giahan@gmail.com' on #txtEmail
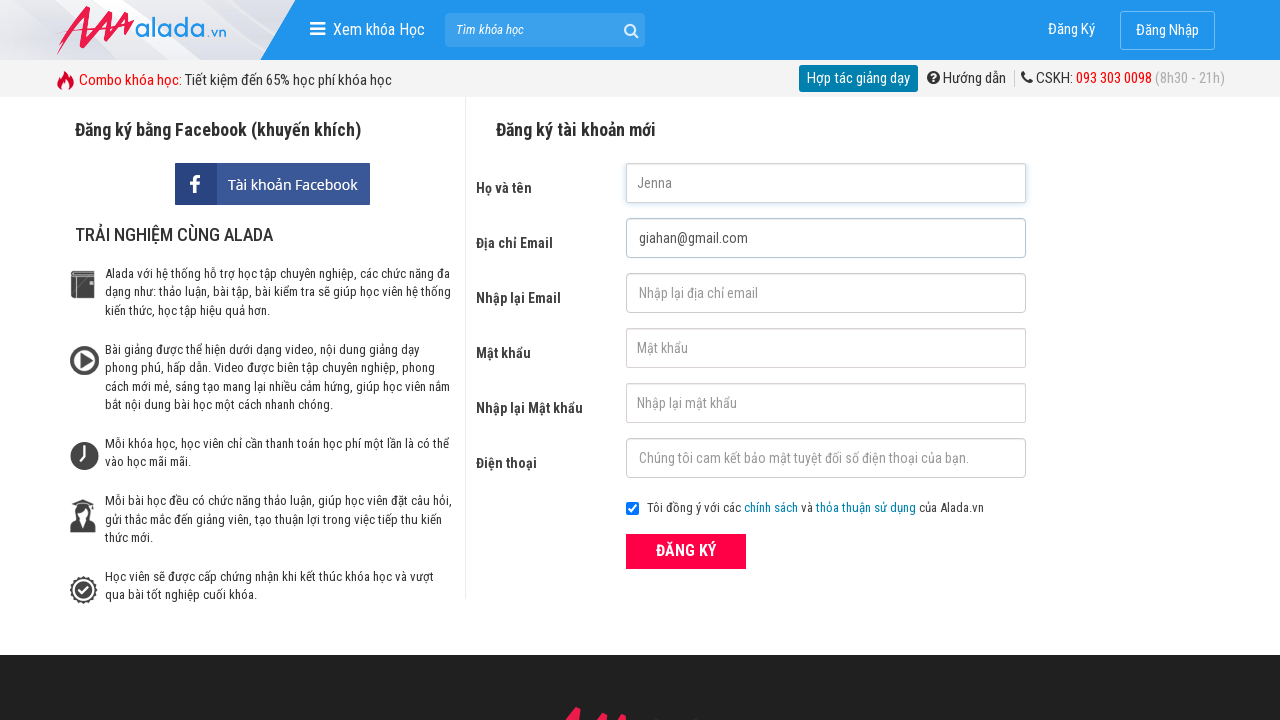

Filled confirm email field with mismatched email 'giahan@mail.com' on #txtCEmail
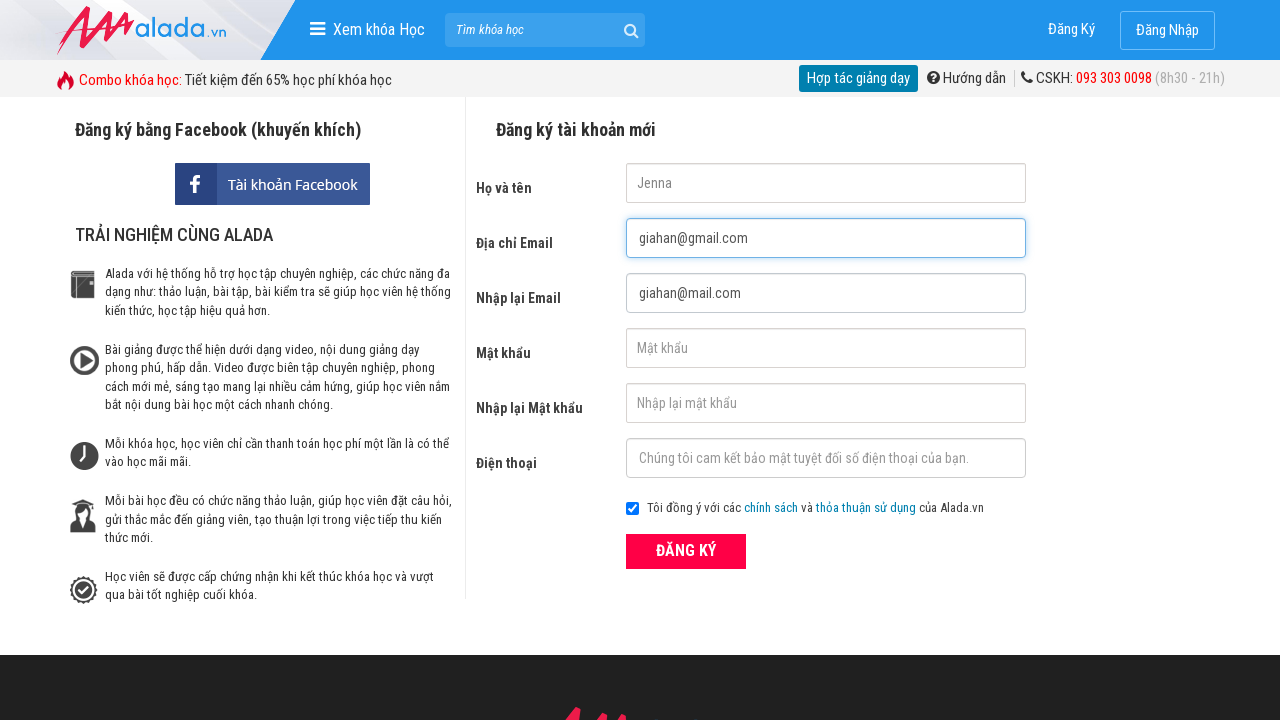

Filled password field with '123456' on #txtPassword
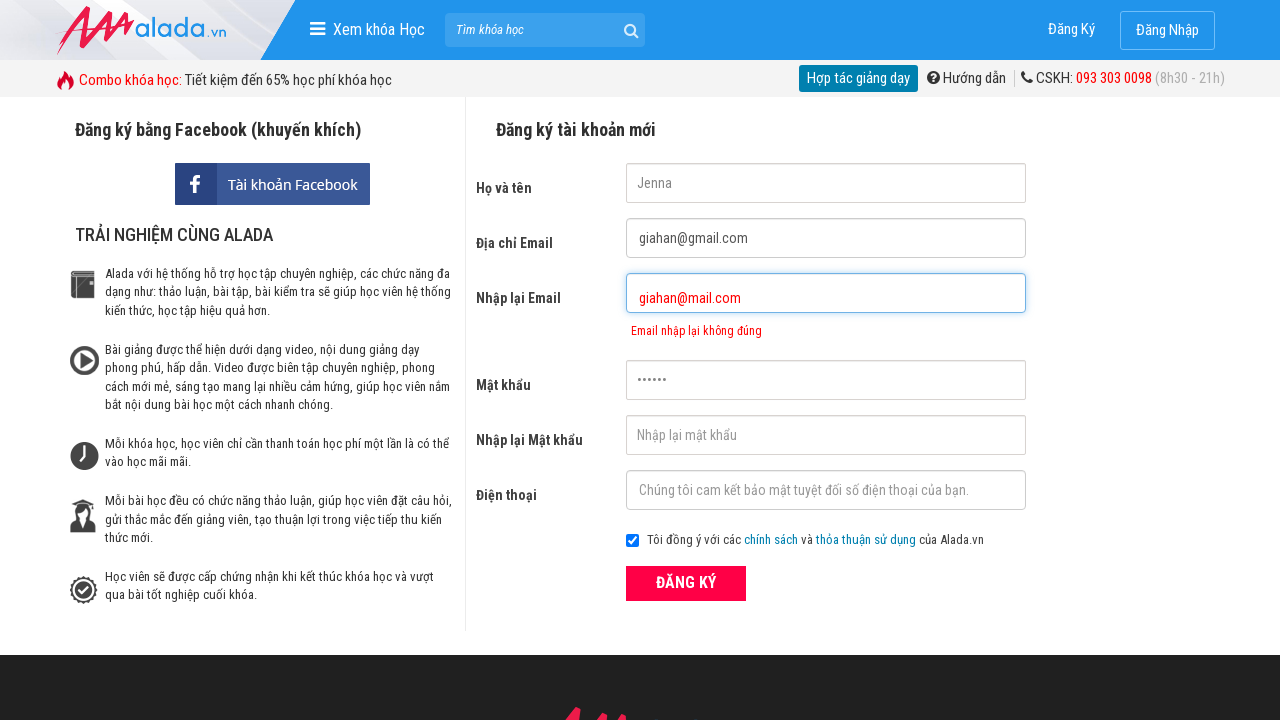

Filled confirm password field with '123456' on #txtCPassword
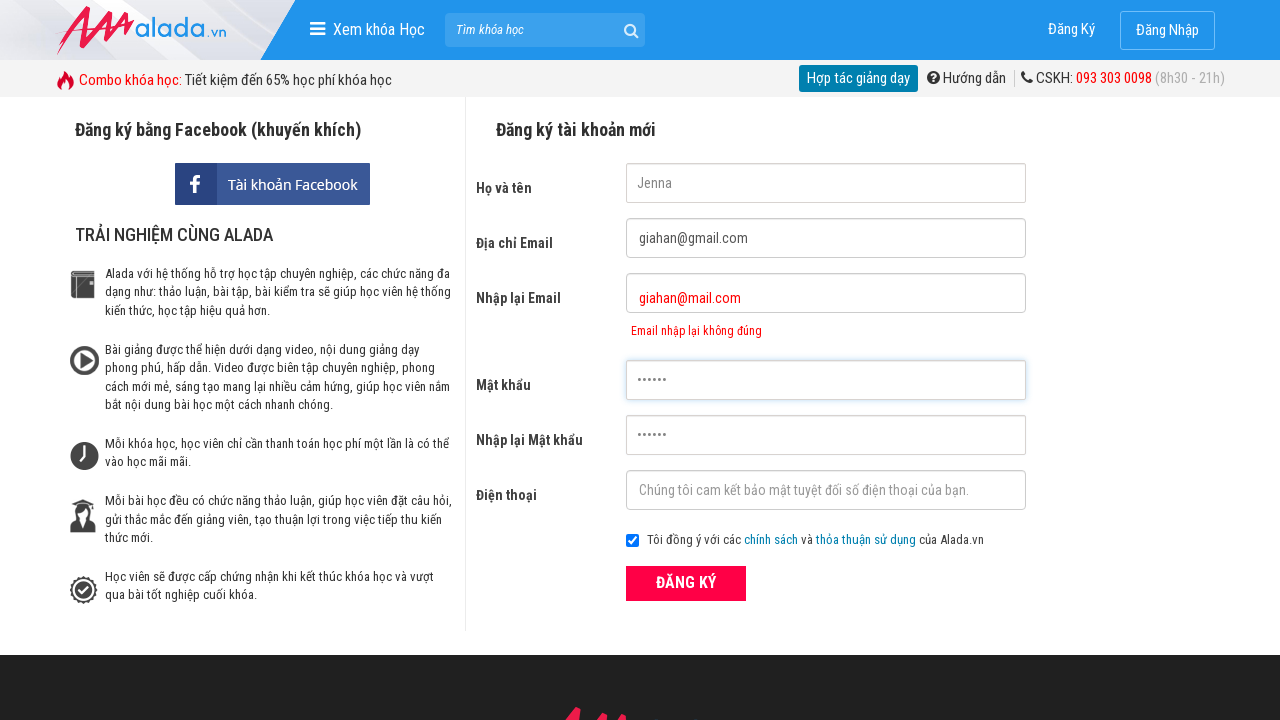

Filled phone field with '0358860374' on #txtPhone
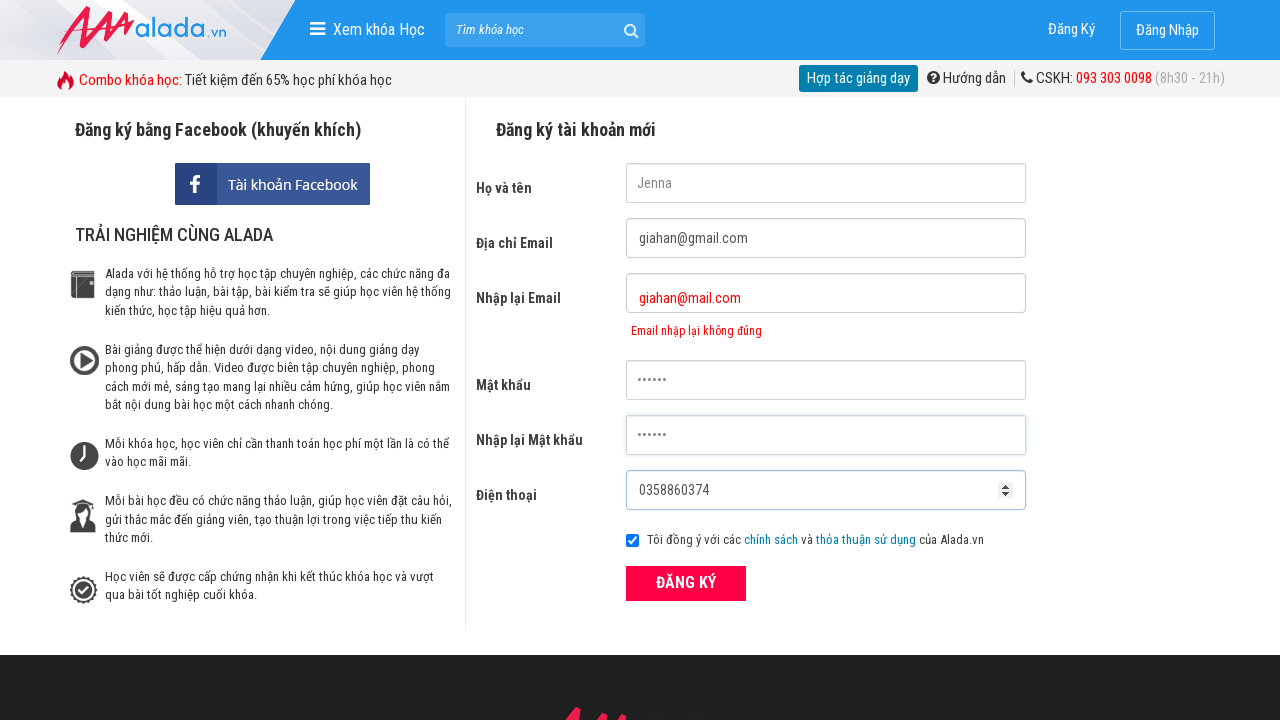

Clicked ĐĂNG KÝ (Register) submit button at (686, 583) on xpath=//button[text()='ĐĂNG KÝ' and @type='submit']
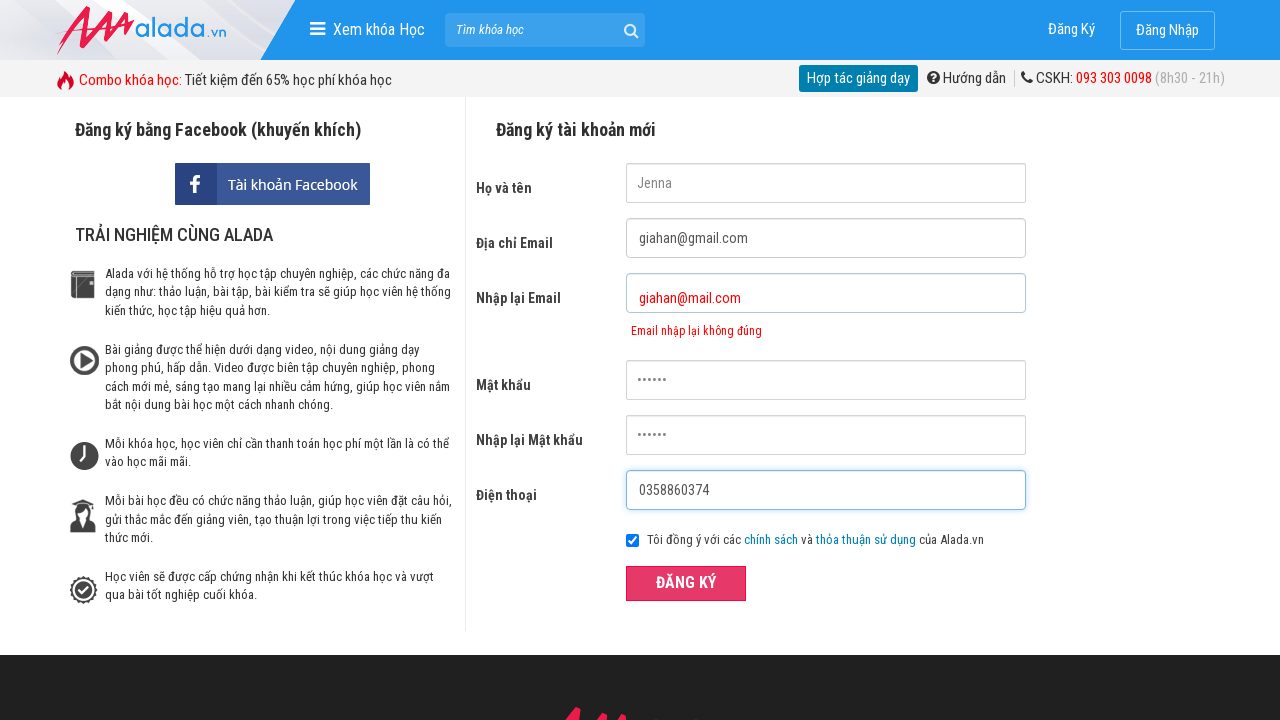

Waited for confirm email error message to appear
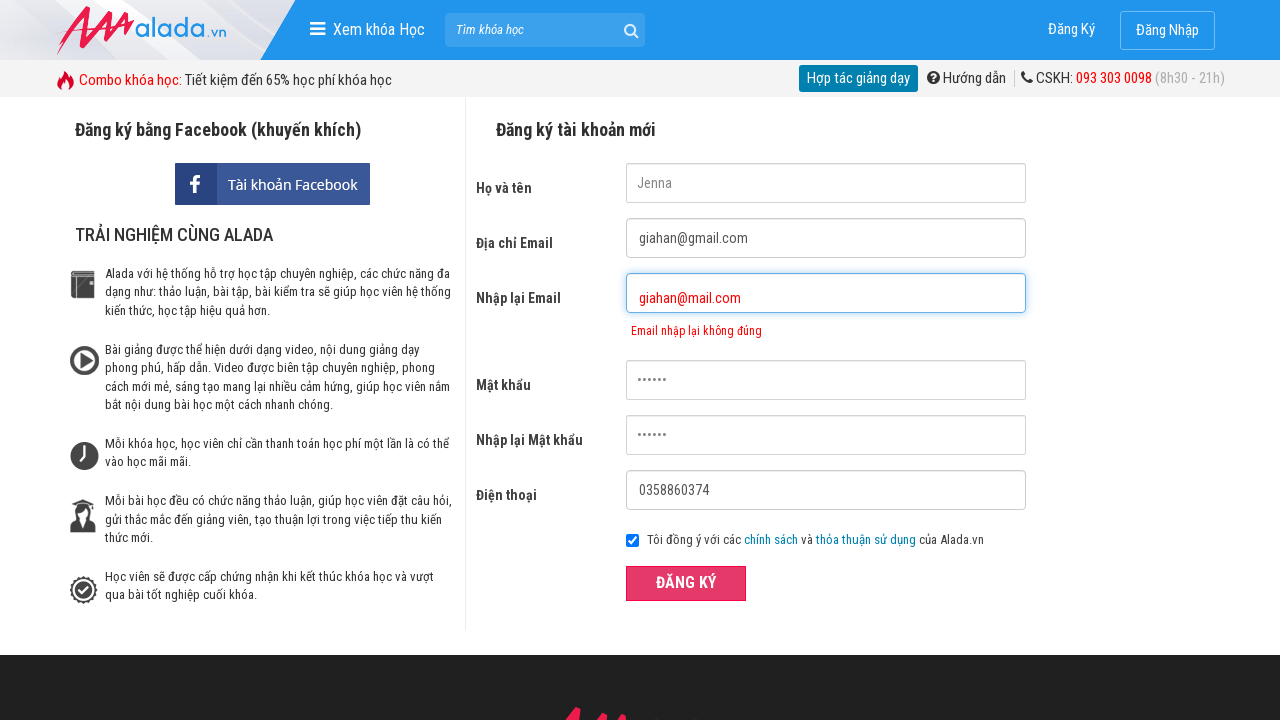

Verified error message 'Email nhập lại không đúng' is displayed for mismatched emails
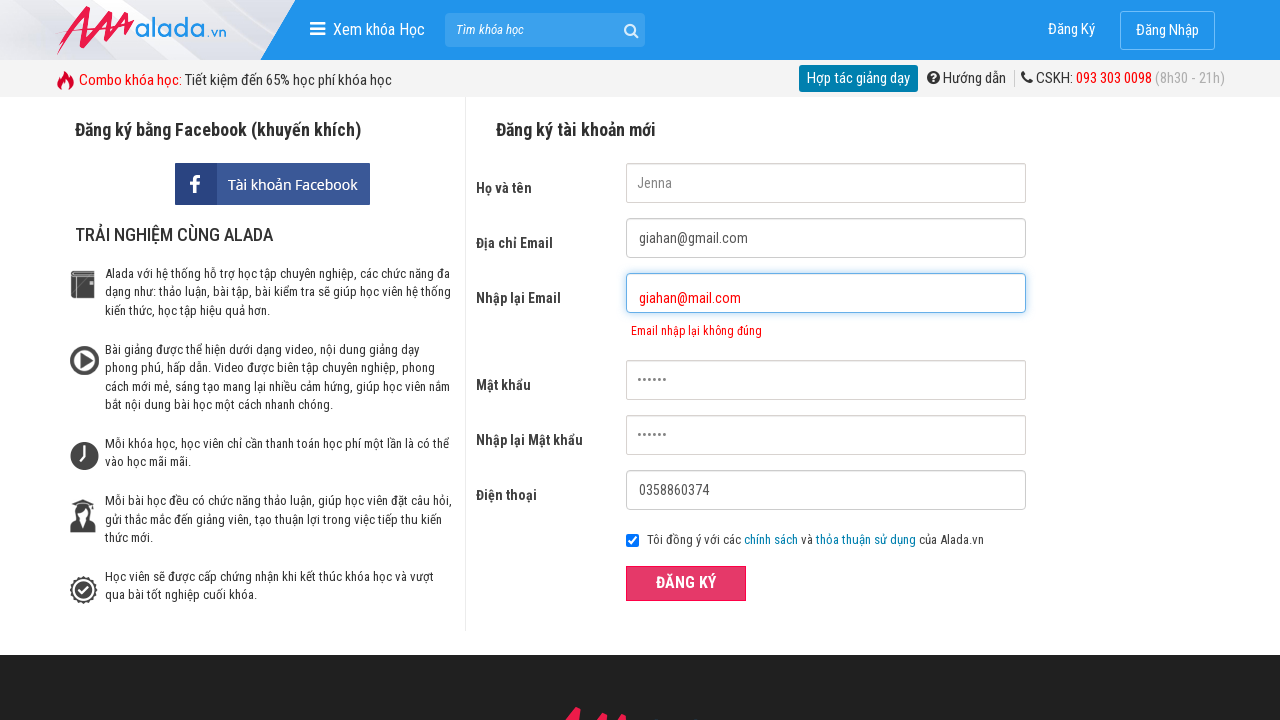

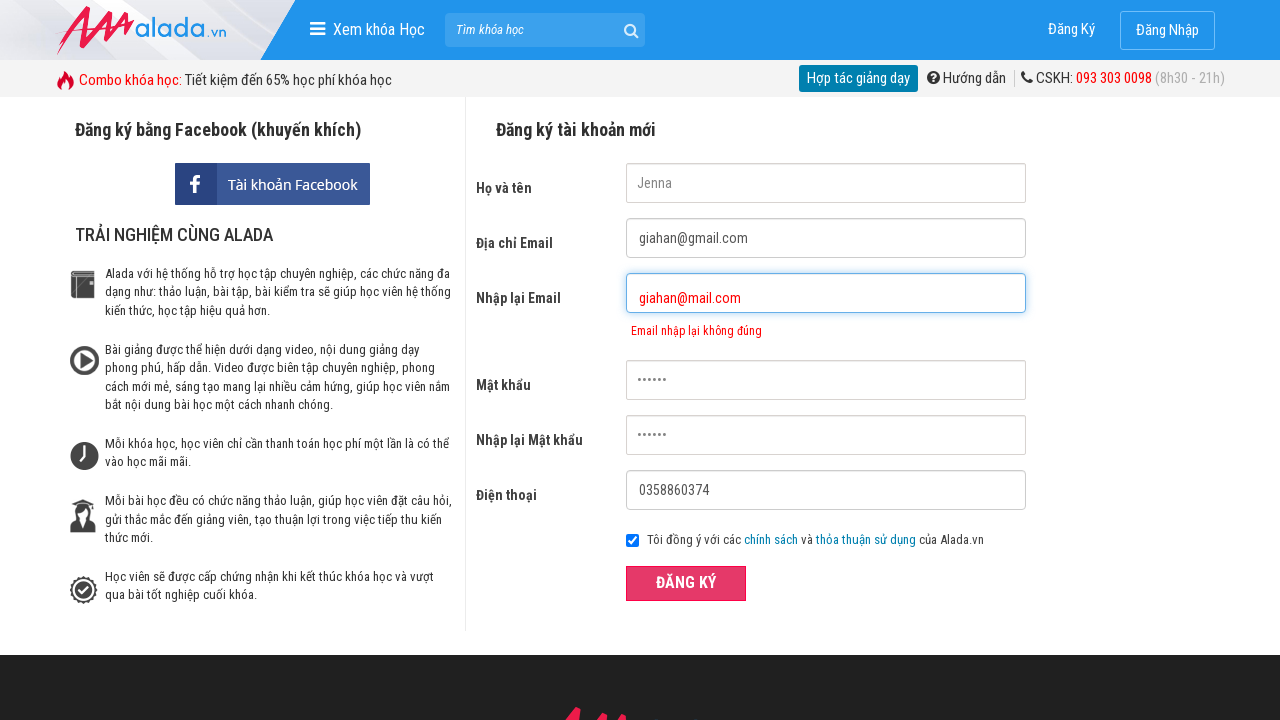